Navigates to Expedia India website and retrieves the browser window dimensions using JavaScript

Starting URL: https://www.expedia.co.in/

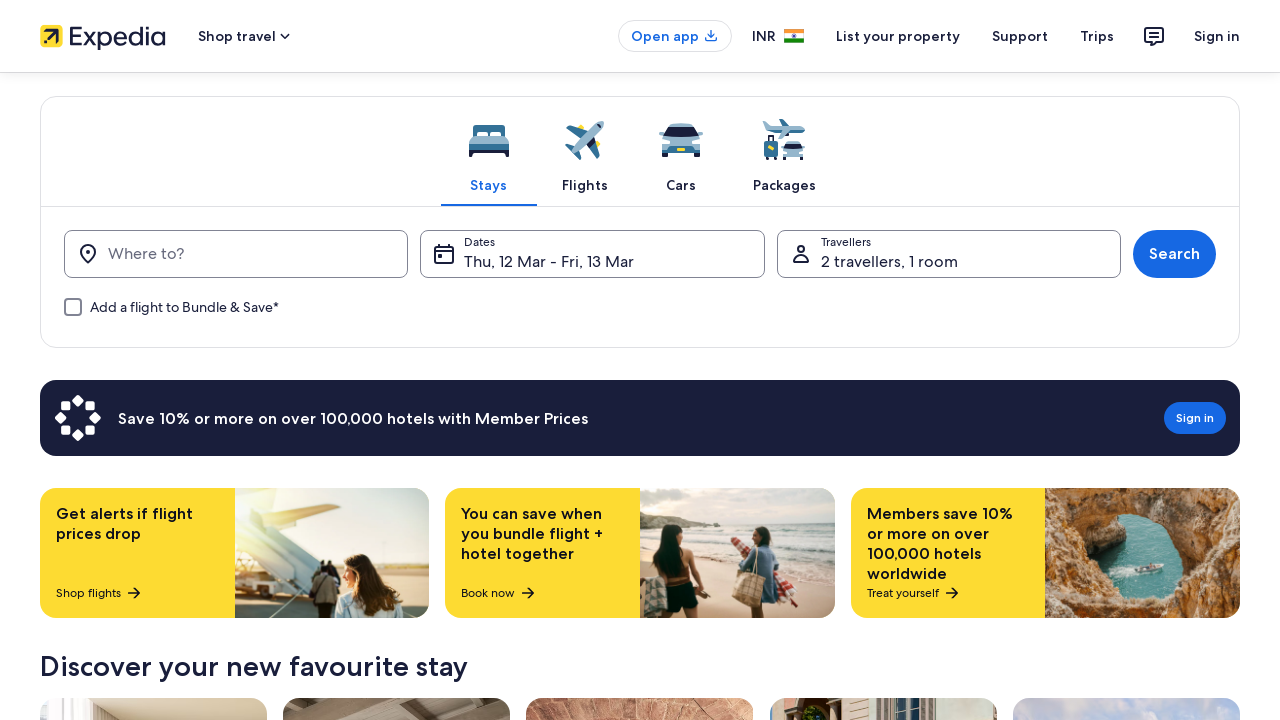

Navigated to Expedia India website
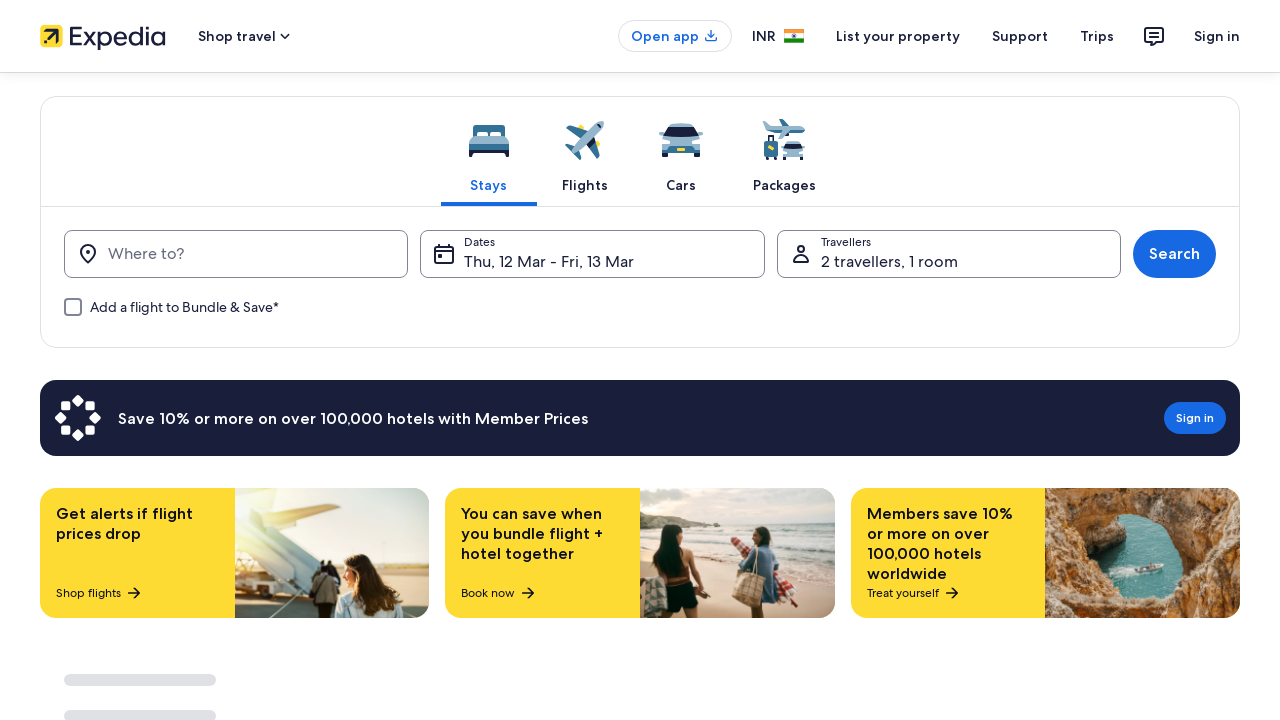

Retrieved window inner height using JavaScript
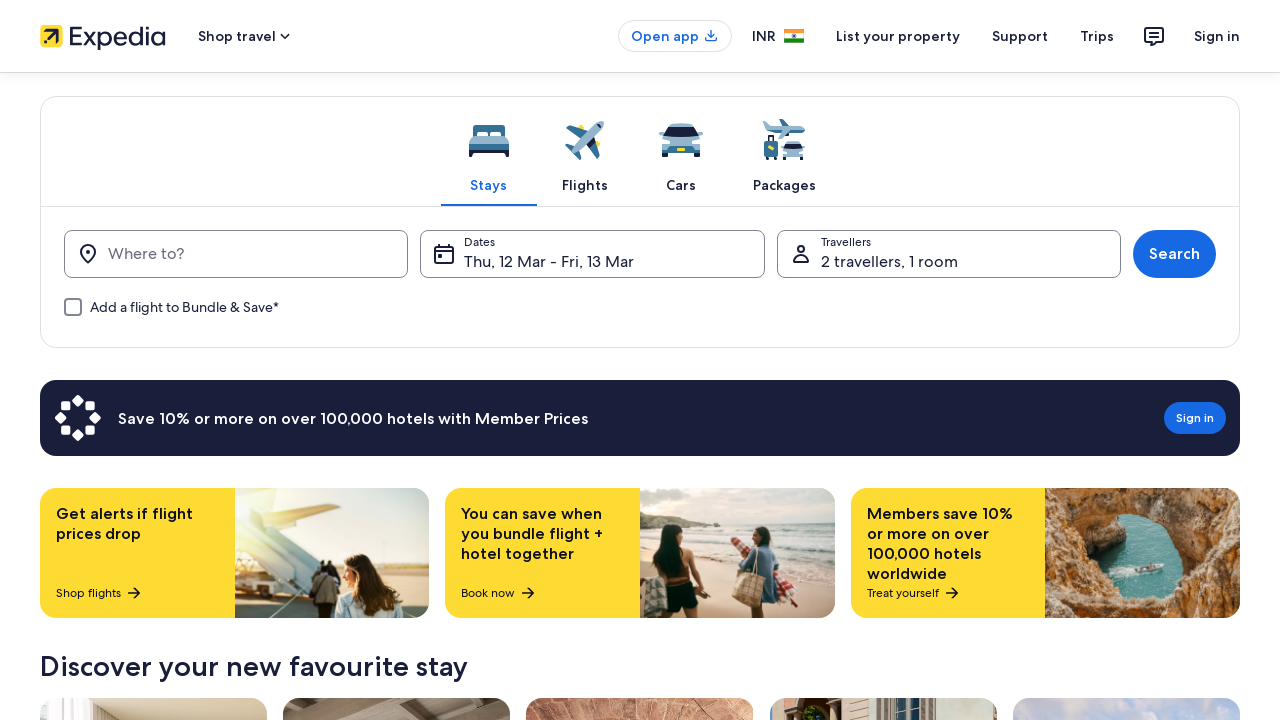

Retrieved window inner width using JavaScript
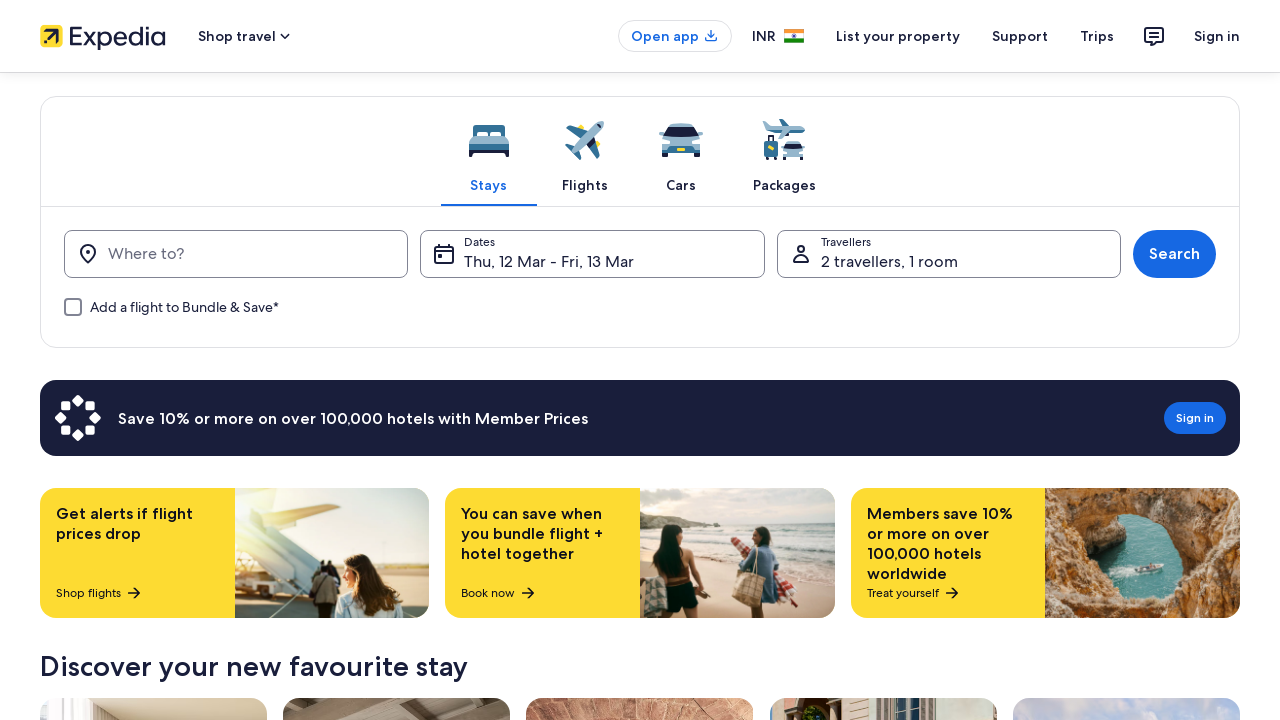

Printed browser window dimensions: 1280x720
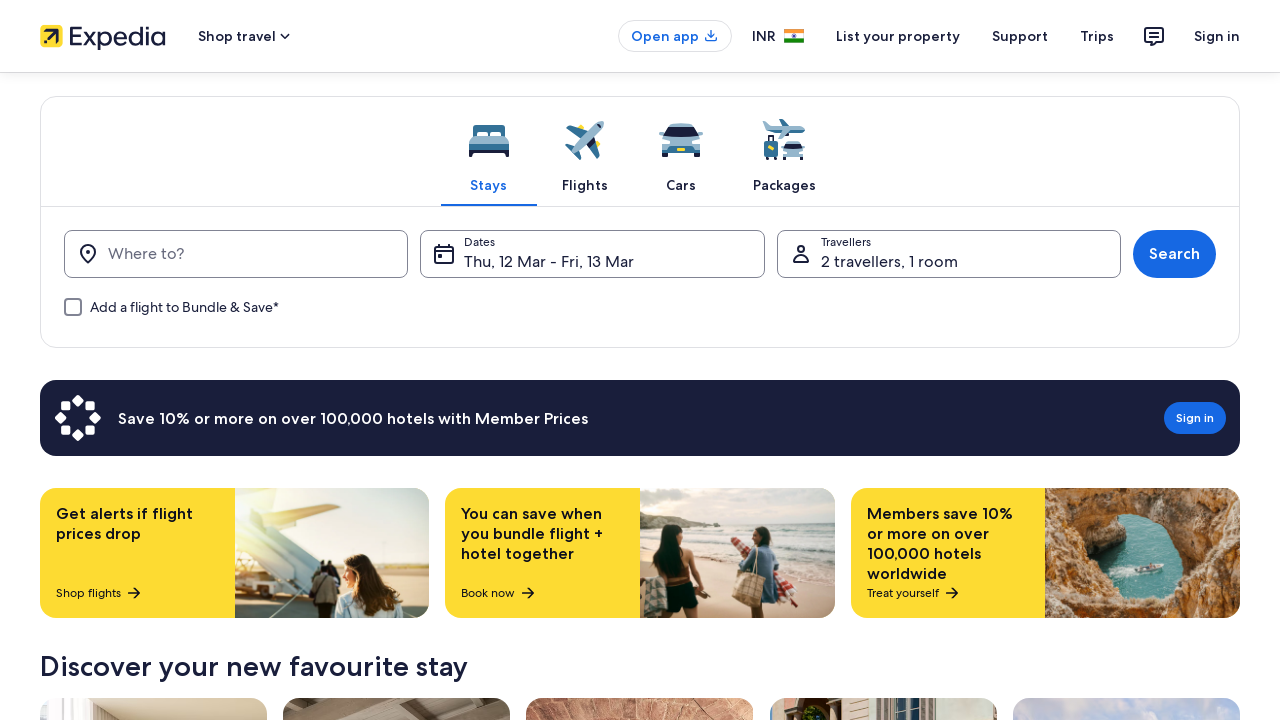

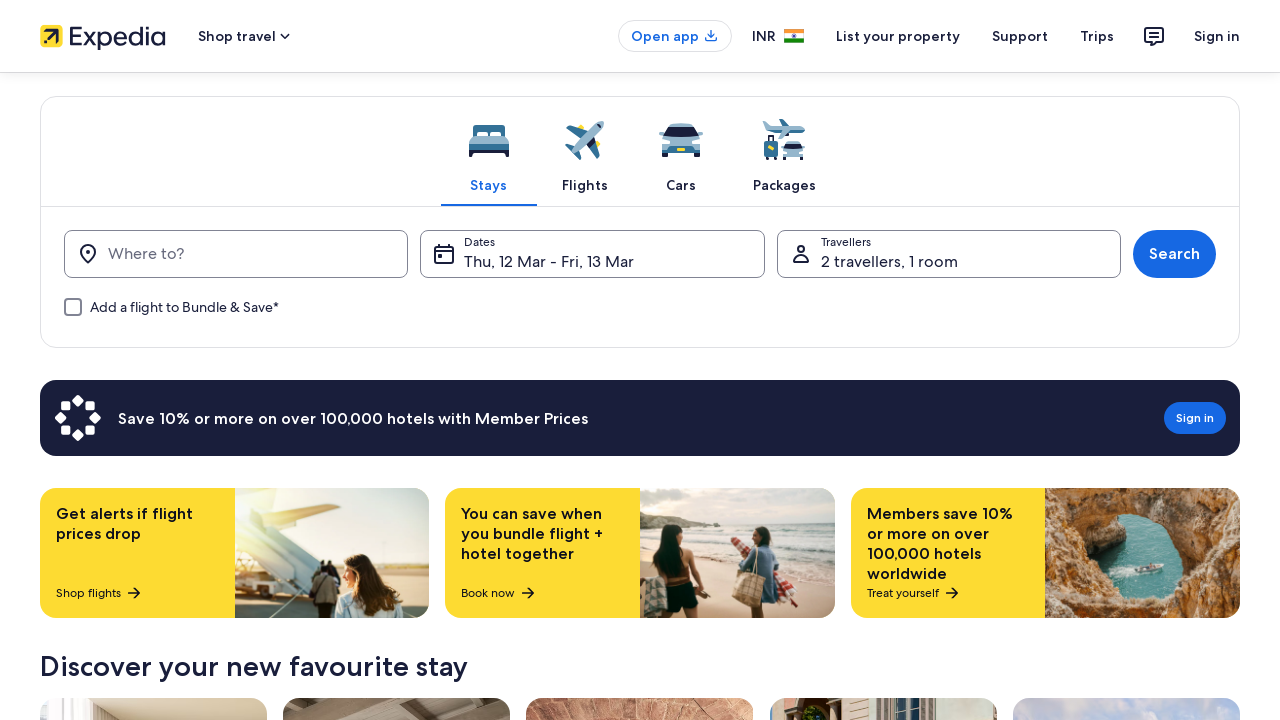